Performs a search on Microsoft's Russian website by entering a search query and clicking the search button

Starting URL: https://www.microsoft.com/ru-ru/search/explore?q=

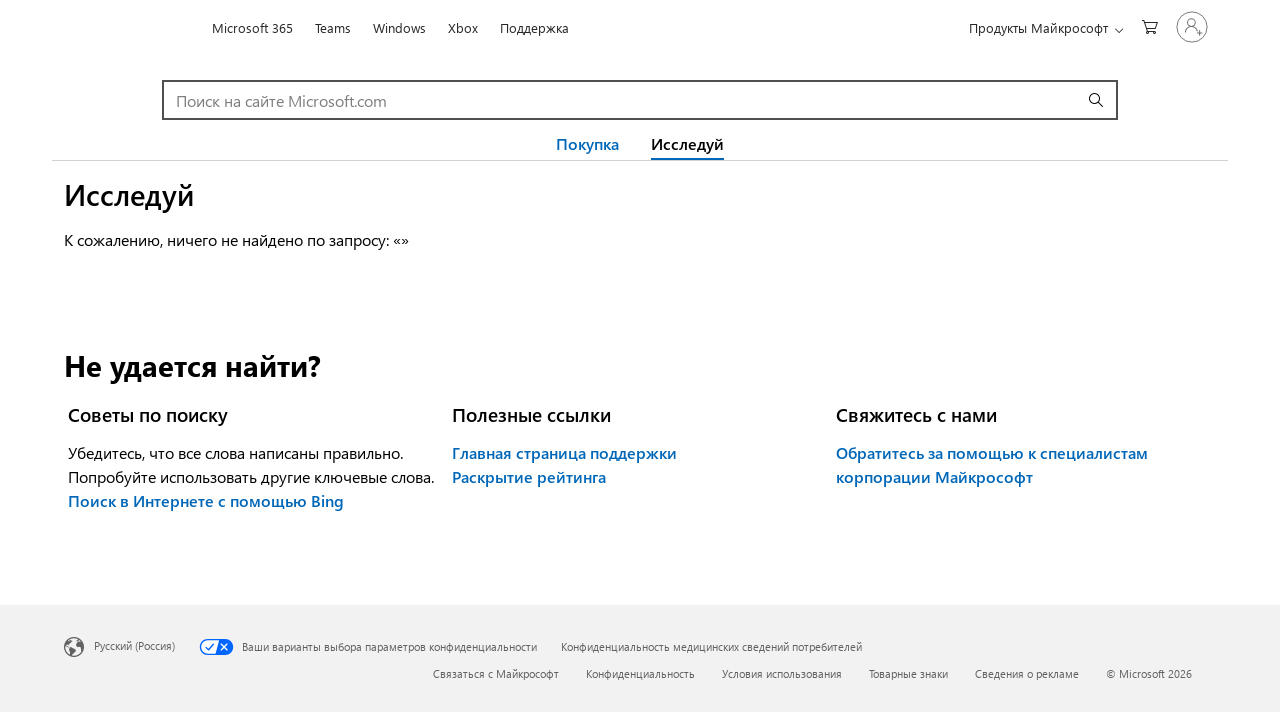

Search input field became visible
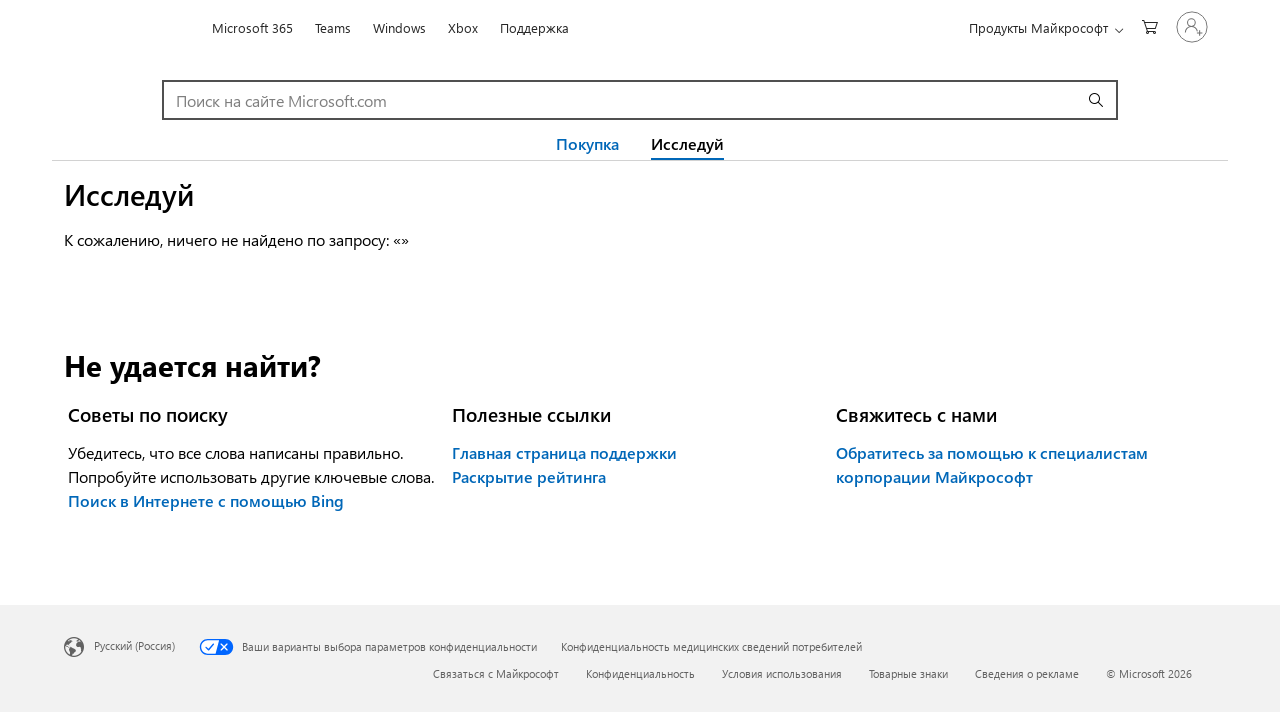

Entered 'Microsoft Surface' in search field on xpath=//input[@type='search']
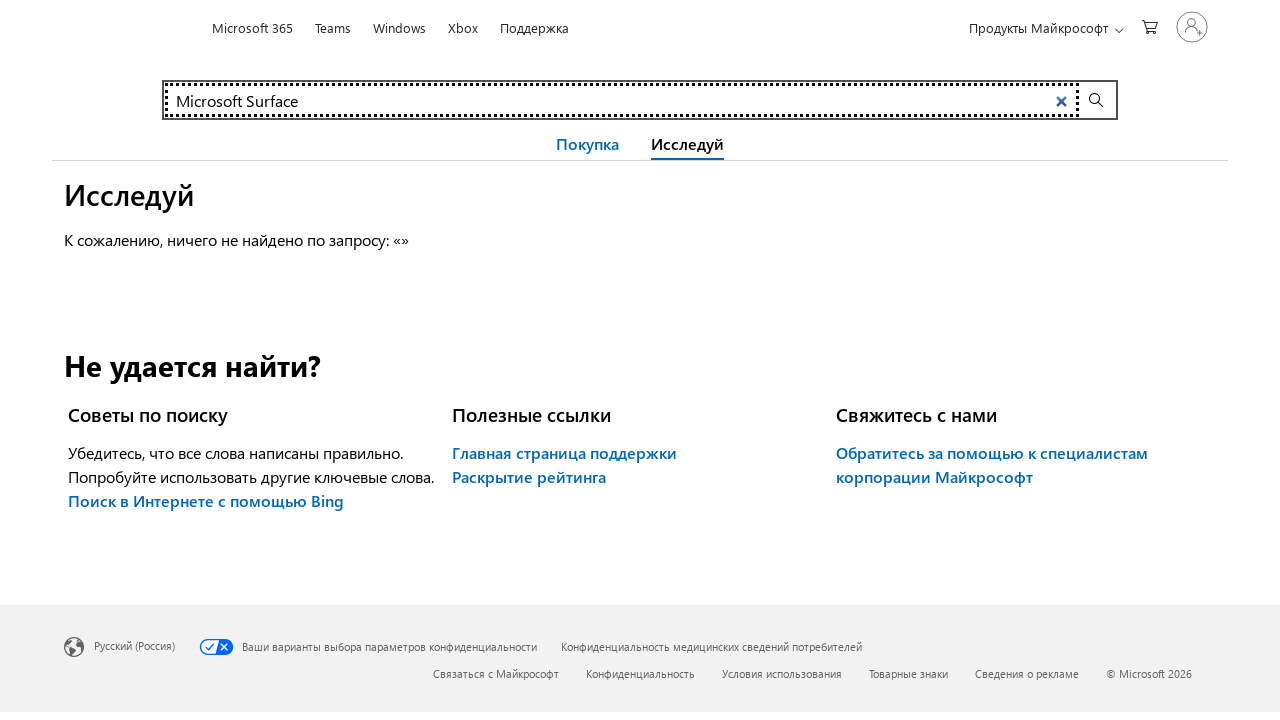

Clicked search button to perform search at (1099, 100) on xpath=//button[@id='search']
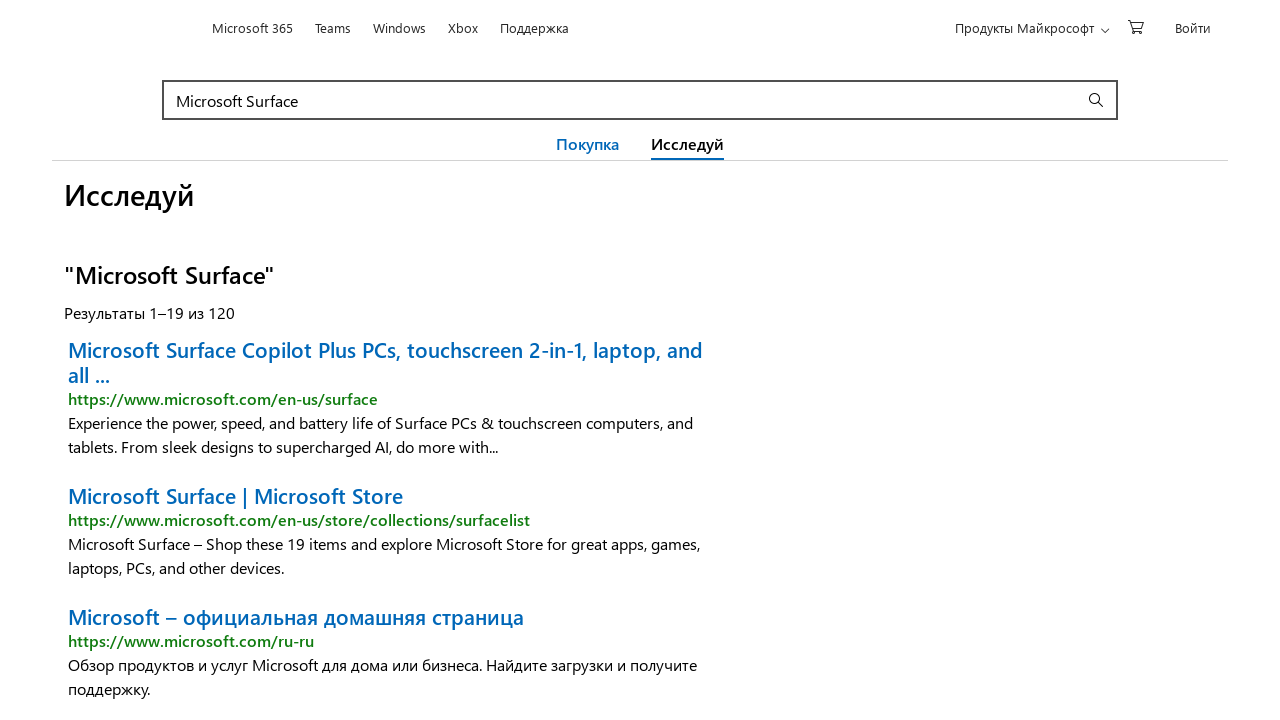

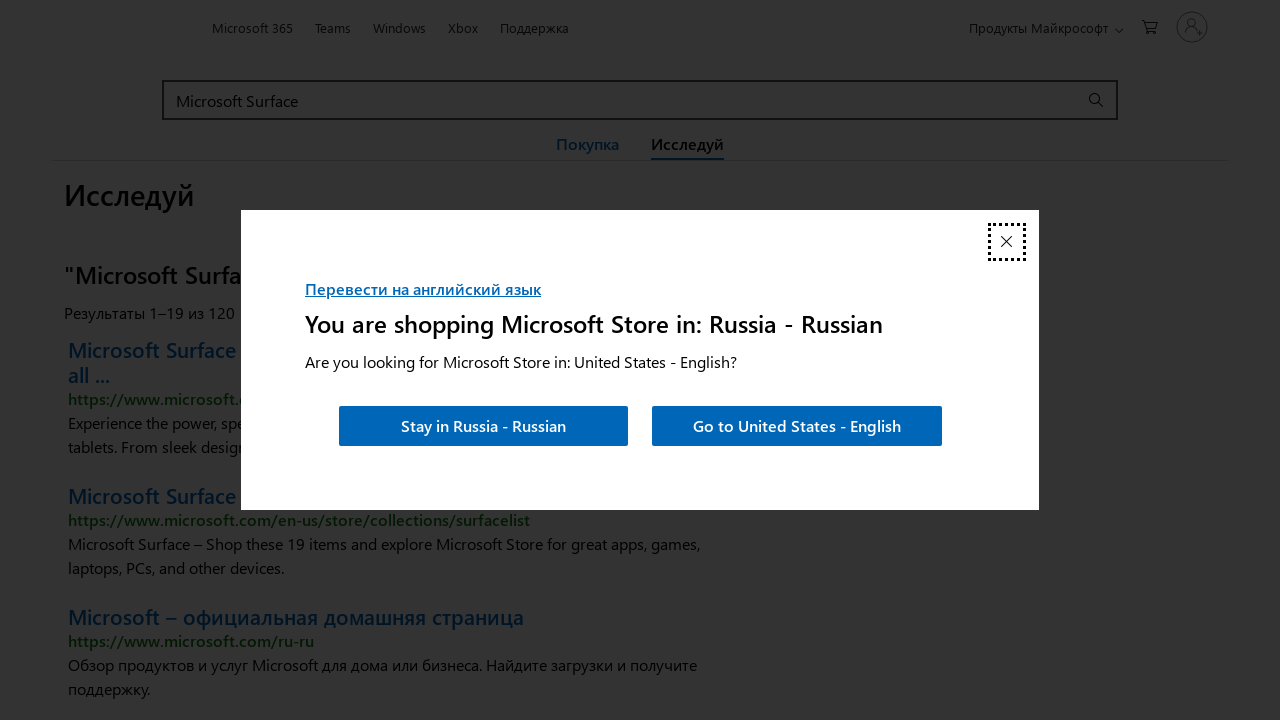